Tests form interaction by clicking a specific checkbox (cb1) and selecting a specific radio button (rd3) from groups of form elements

Starting URL: https://testpages.eviltester.com/styled/basic-html-form-test.html

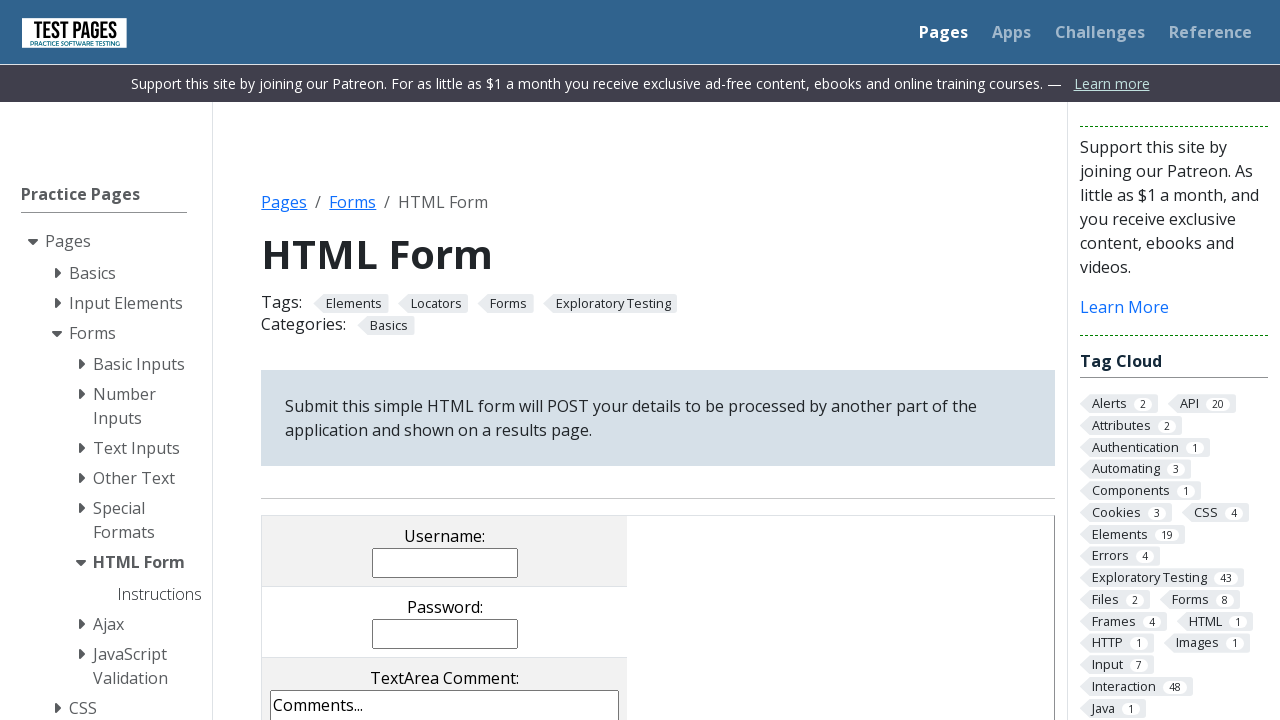

Clicked checkbox cb1 at (299, 360) on input[name='checkboxes[]'][value='cb1']
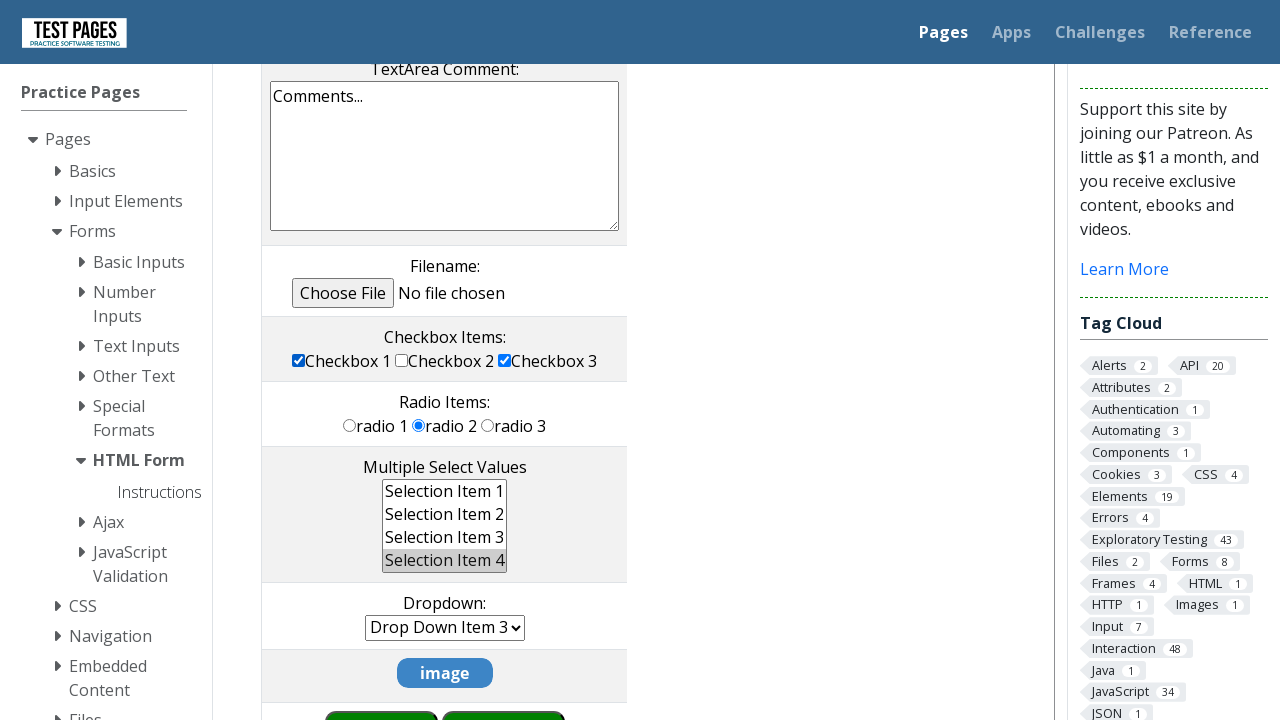

Clicked radio button rd3 at (488, 425) on input[name='radioval'][value='rd3']
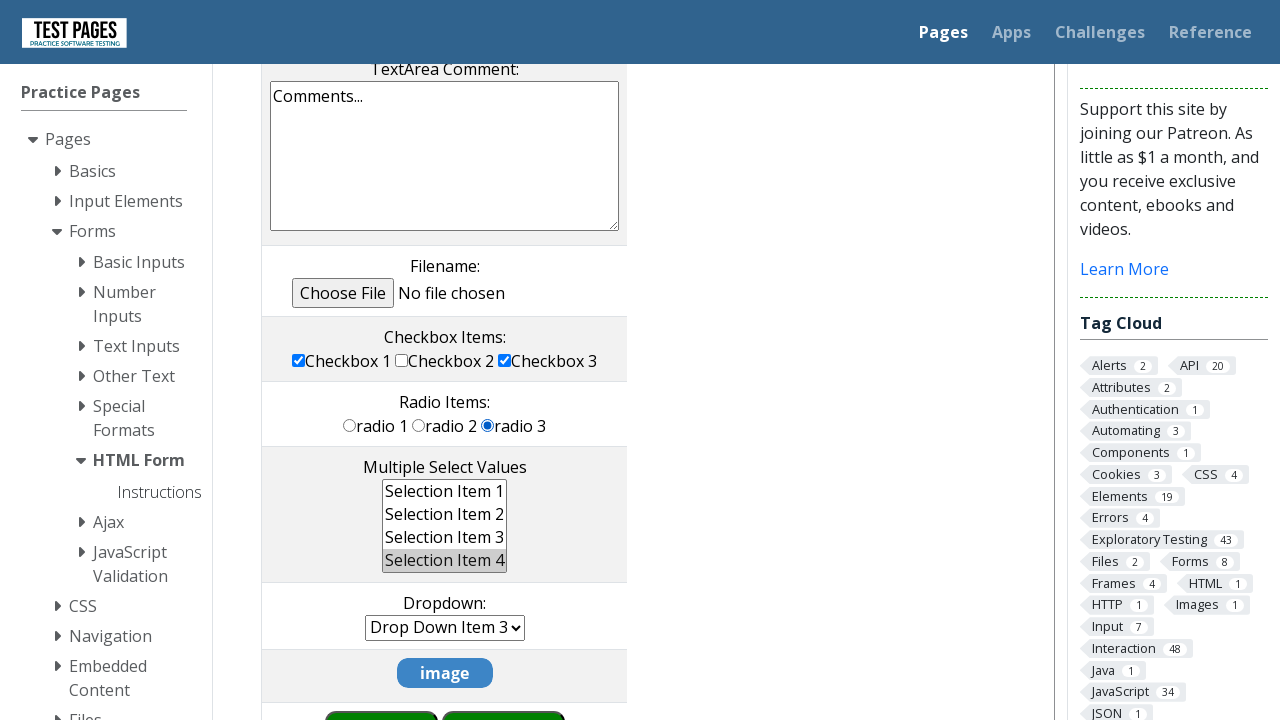

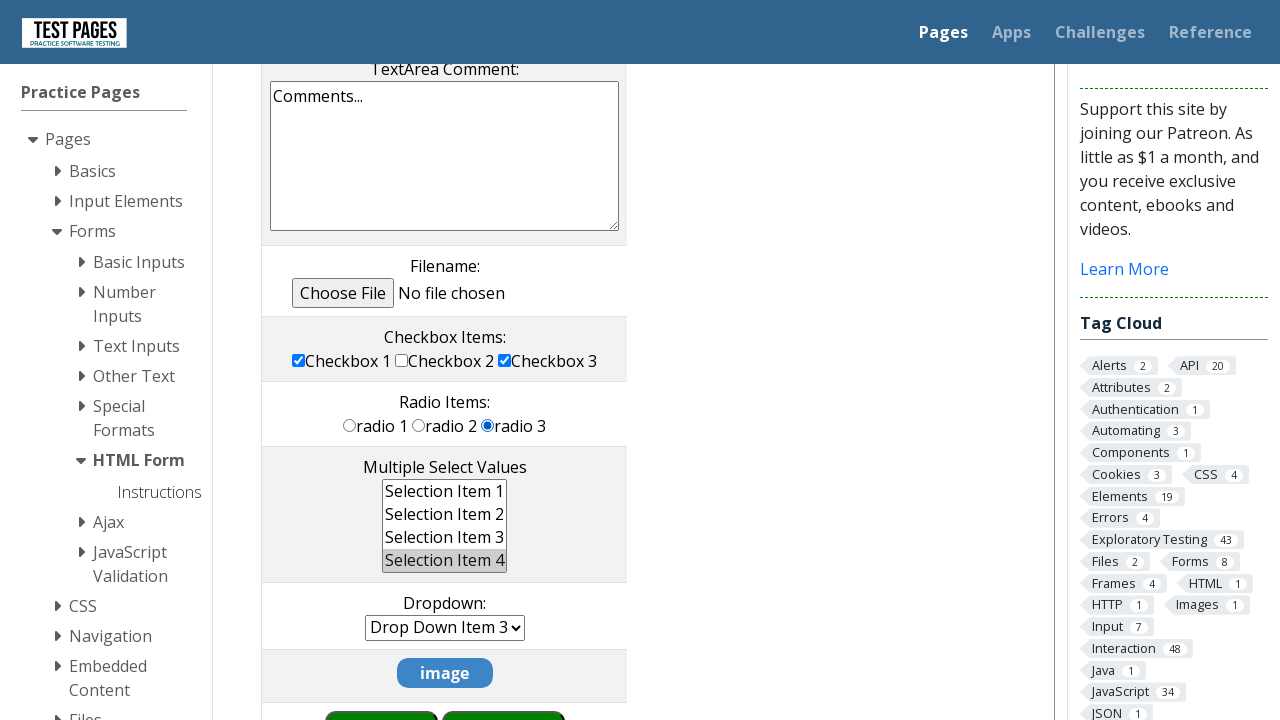